Tests select dropdown by selecting an option by visible text

Starting URL: https://codenboxautomationlab.com/practice/

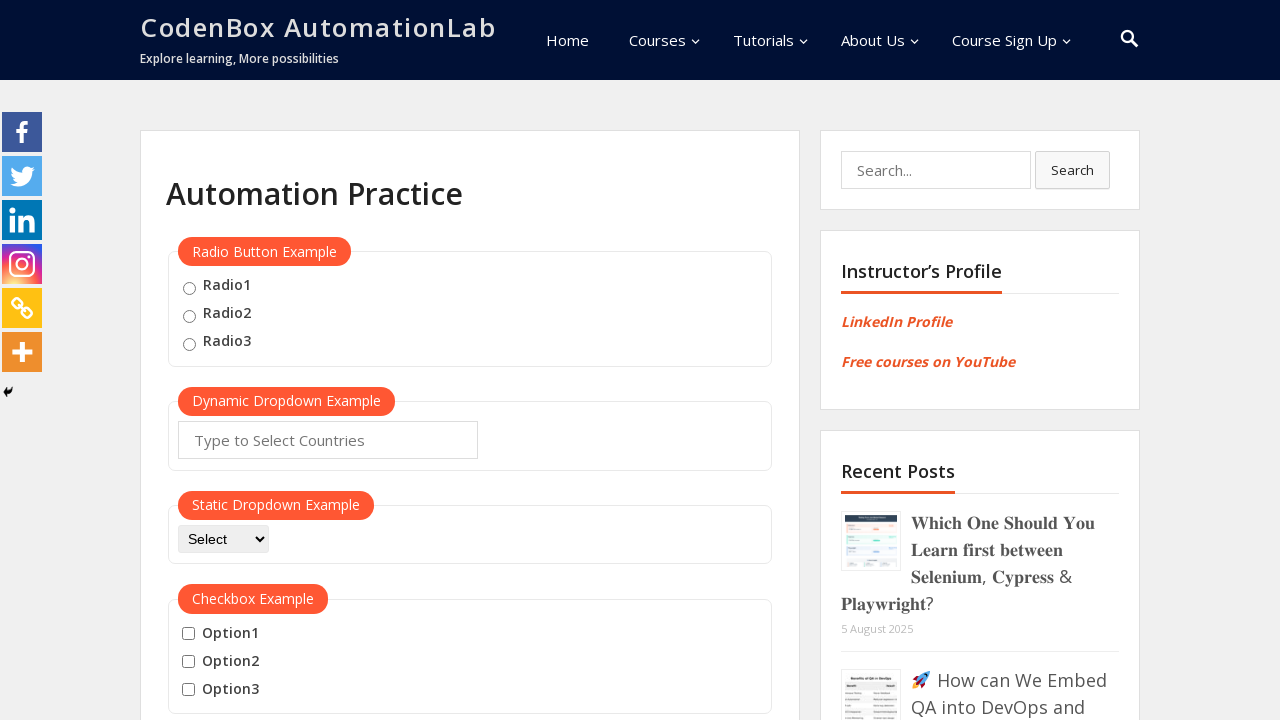

Selected 'API' option from dropdown on #dropdown-class-example
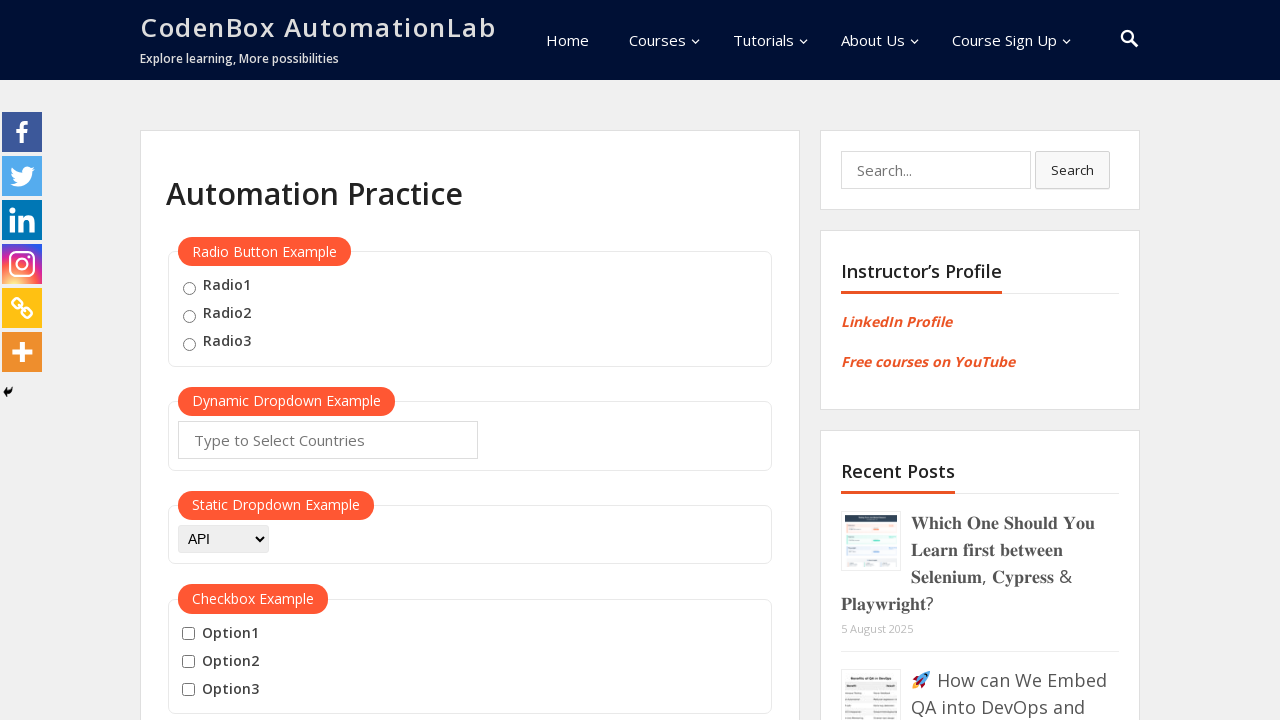

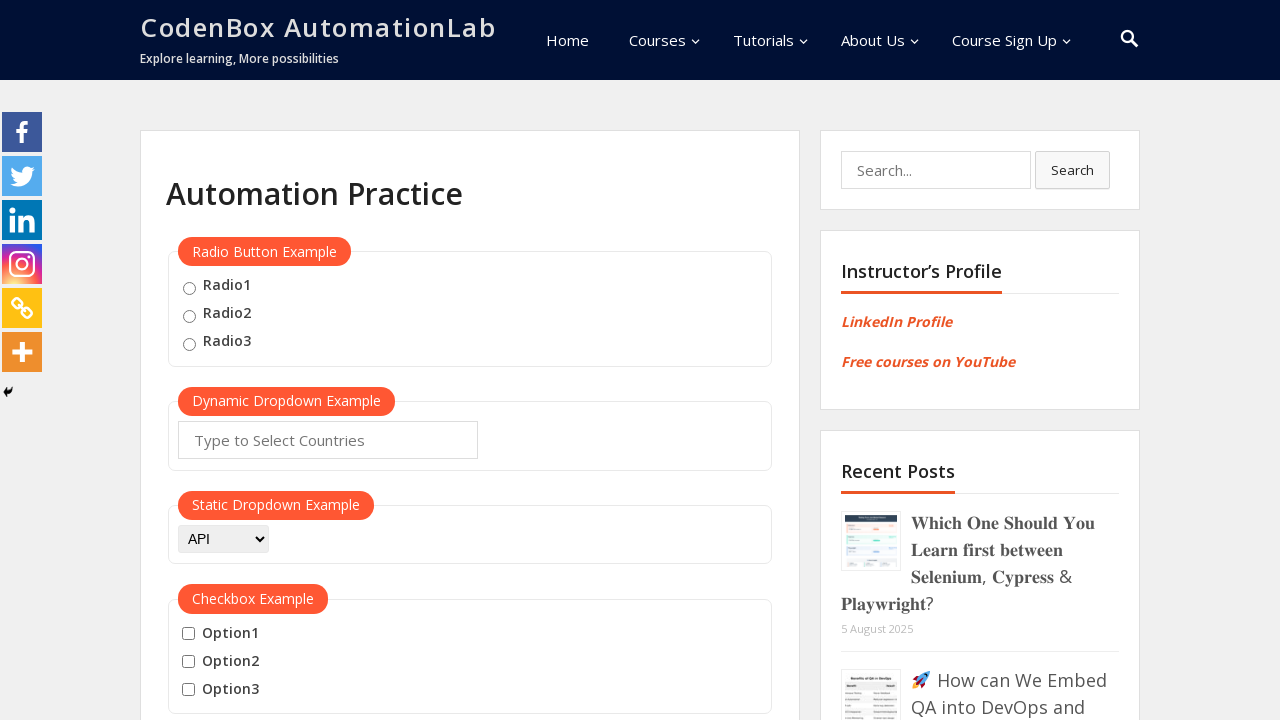